Tests tri-state checkbox by clicking multiple times and checking different state notifications

Starting URL: https://www.leafground.com/checkbox.xhtml

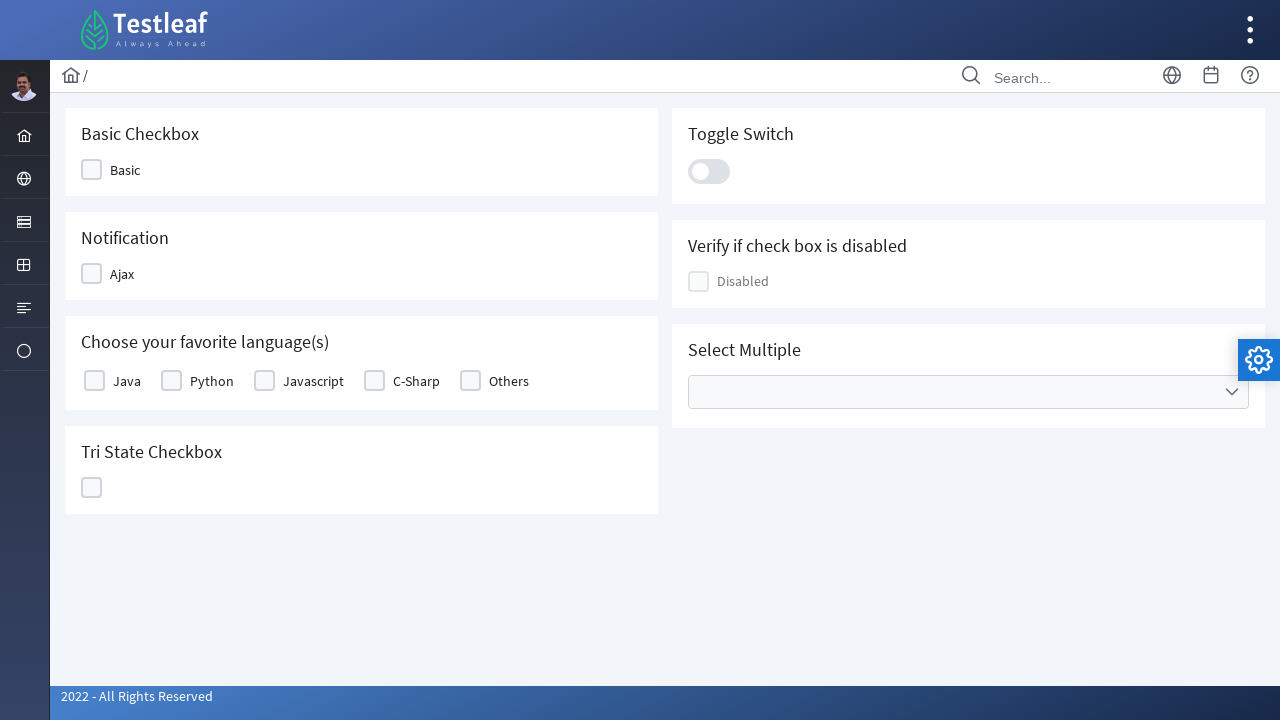

Clicked tri-state checkbox first time at (92, 488) on #j_idt87\:ajaxTriState
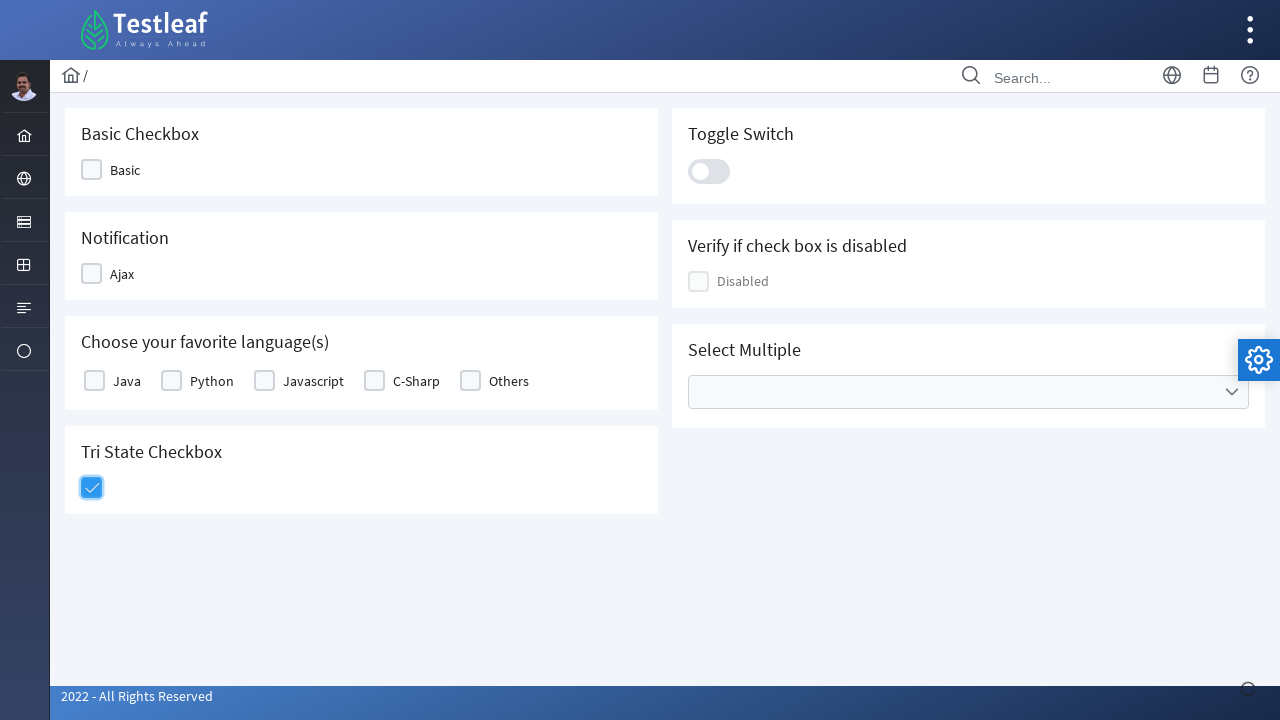

First notification appeared after clicking checkbox
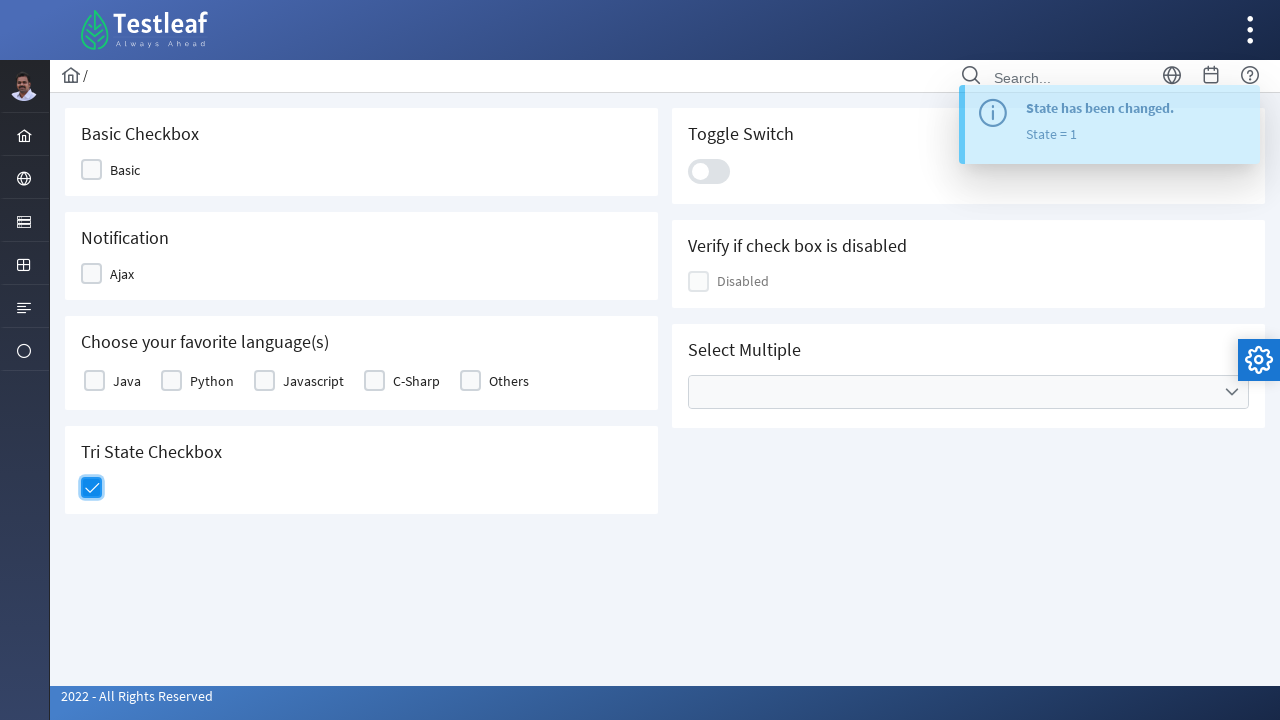

Retrieved first status notification: State has been changed.
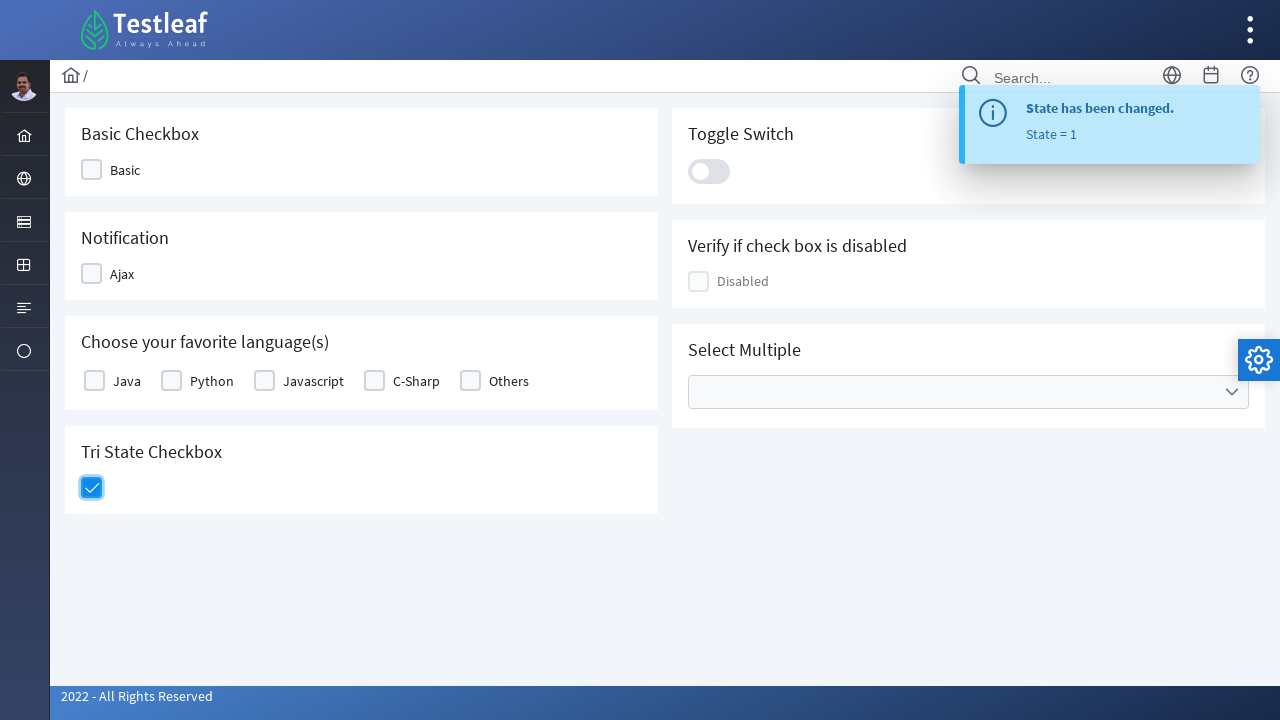

Clicked tri-state checkbox second time at (92, 488) on #j_idt87\:ajaxTriState
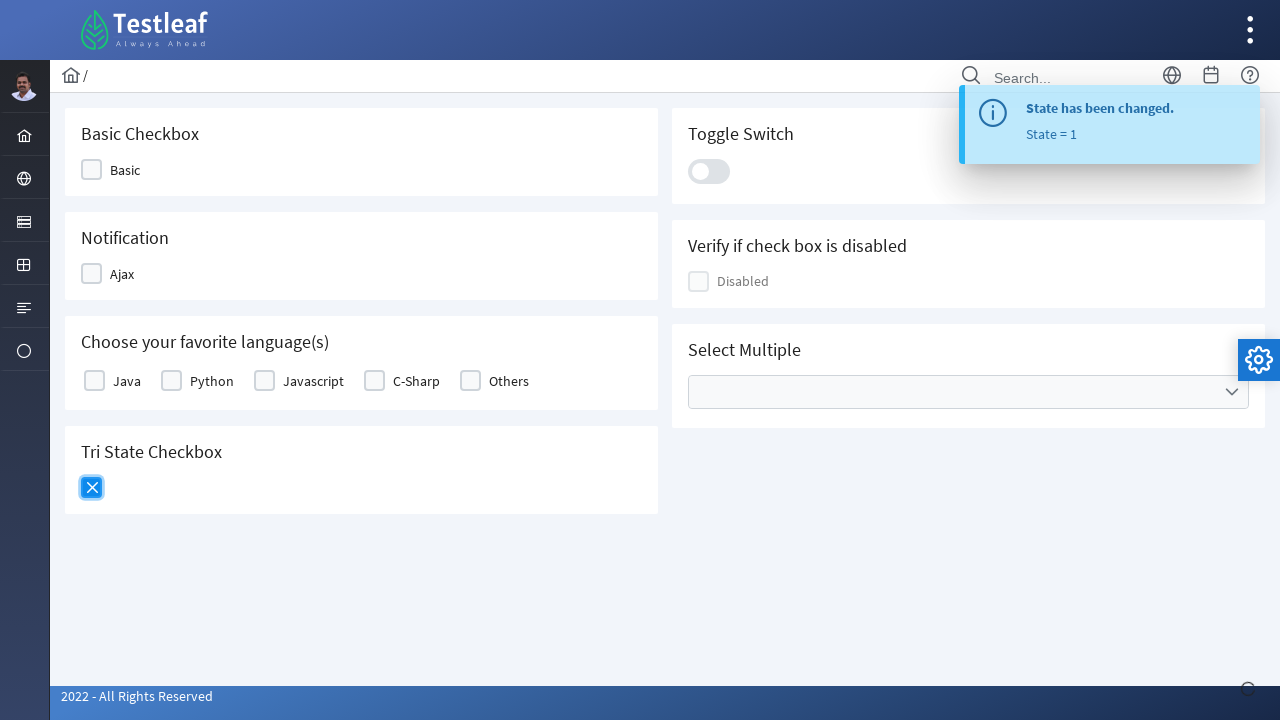

Second notification appeared after clicking checkbox
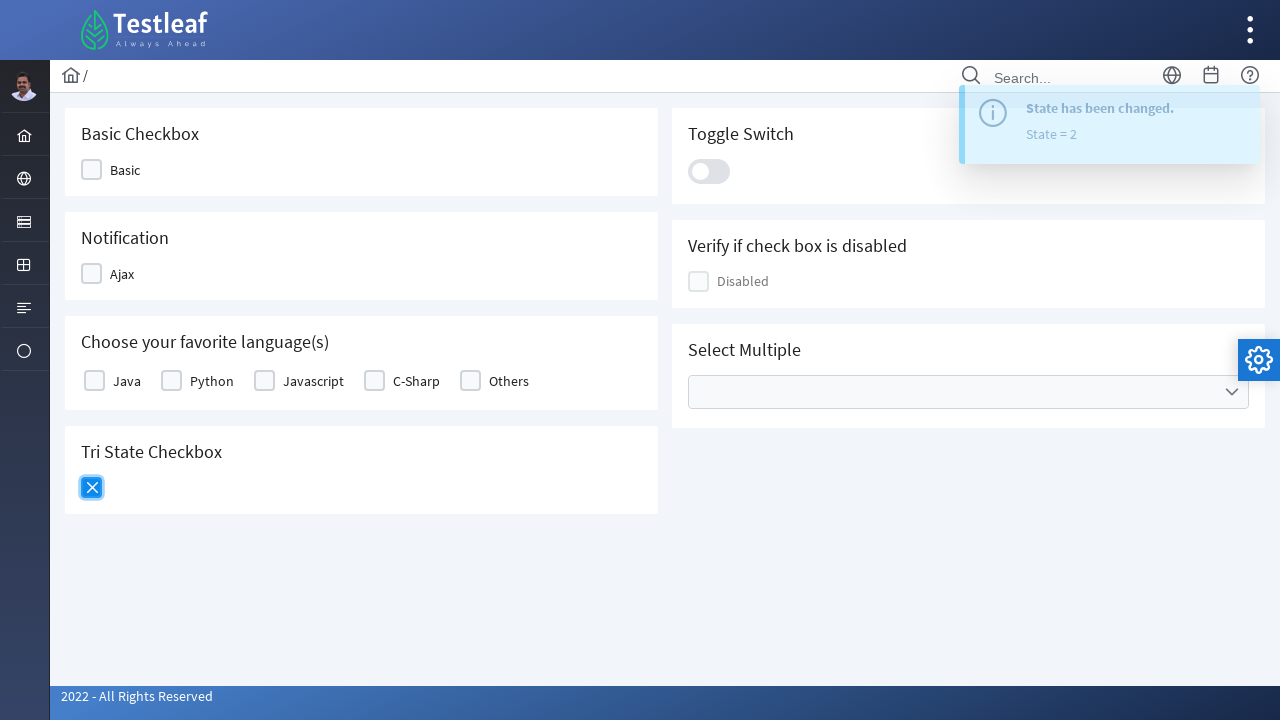

Retrieved second status notification: State has been changed.
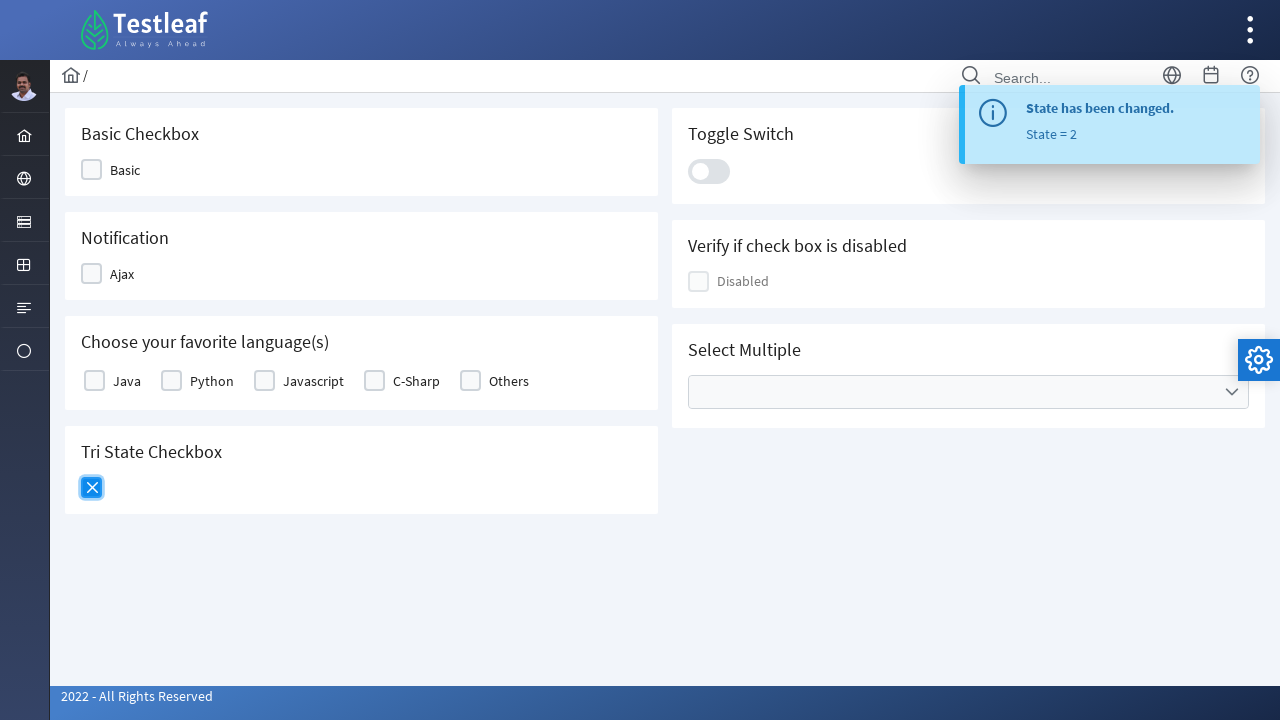

Clicked tri-state checkbox third time at (92, 488) on #j_idt87\:ajaxTriState
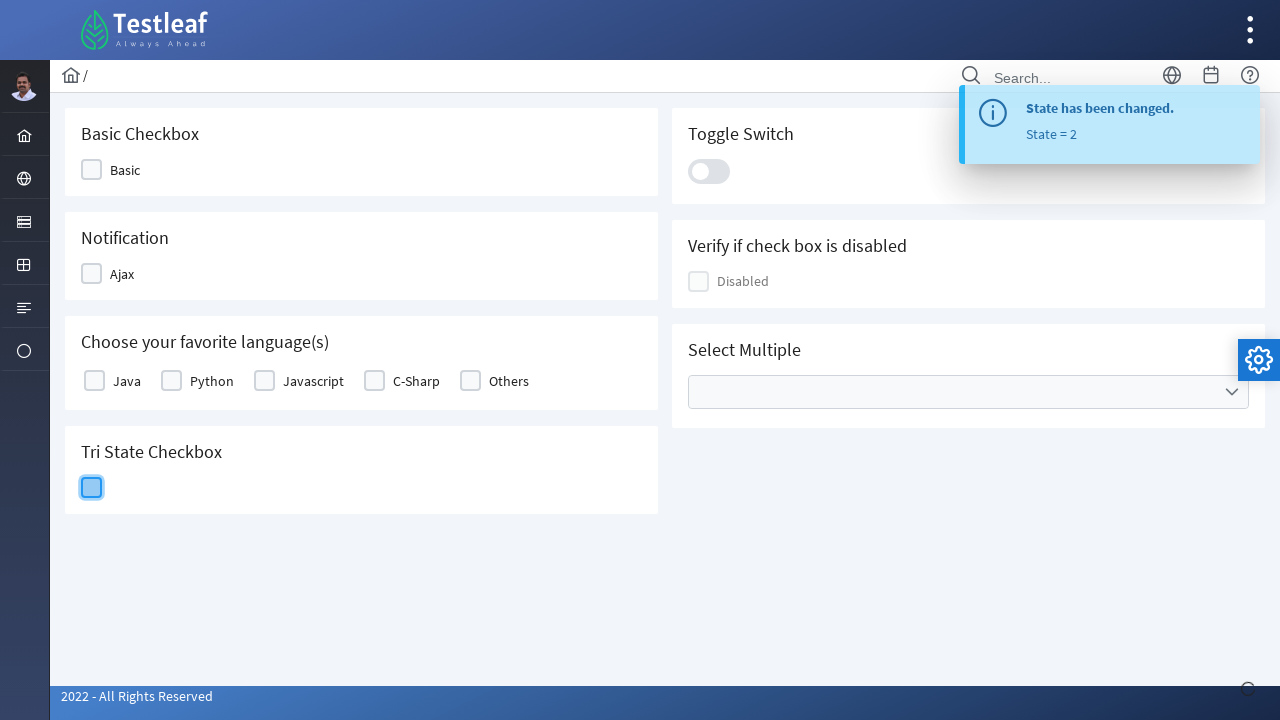

Final notification appeared after clicking checkbox
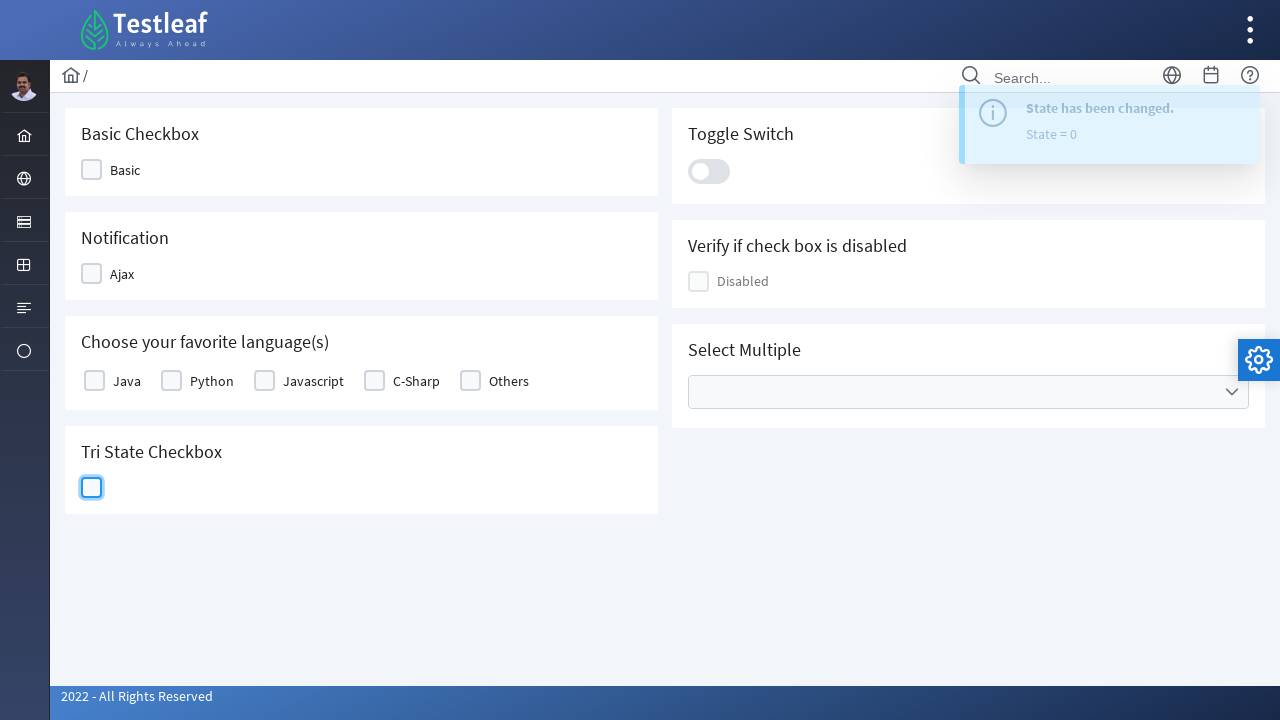

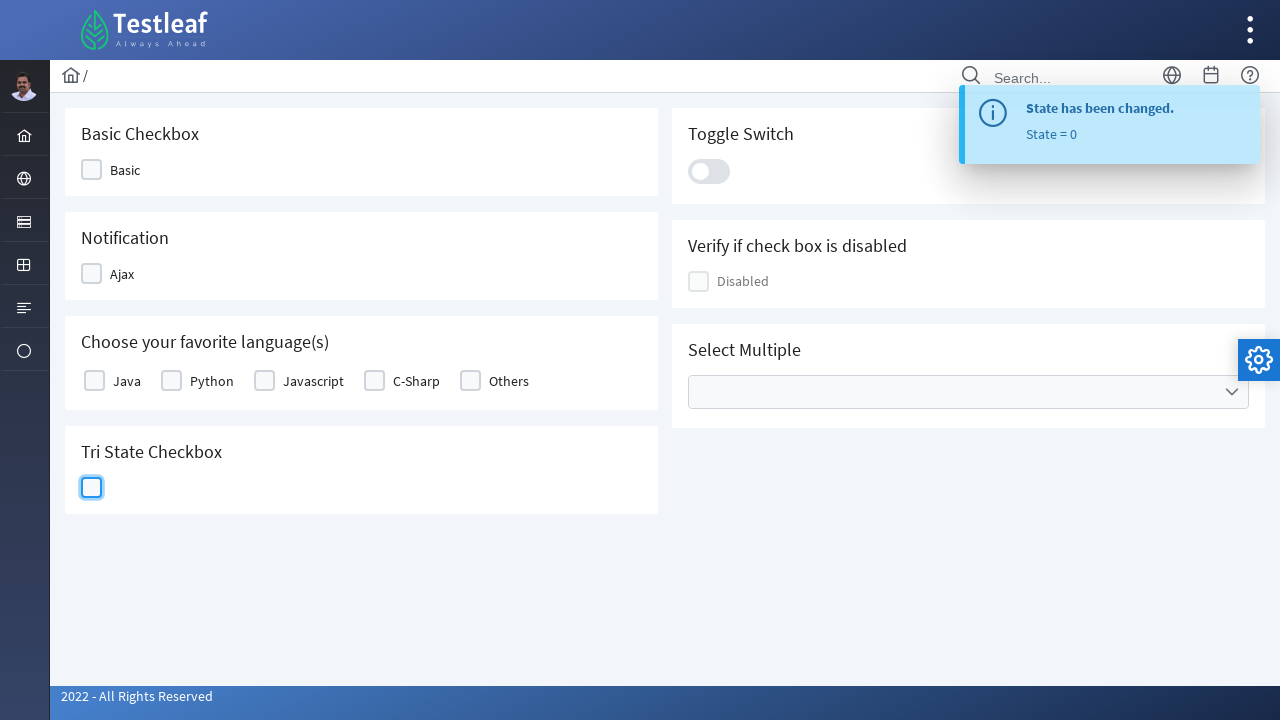